Tests login with invalid credentials and verifies error message is displayed

Starting URL: https://www.saucedemo.com/

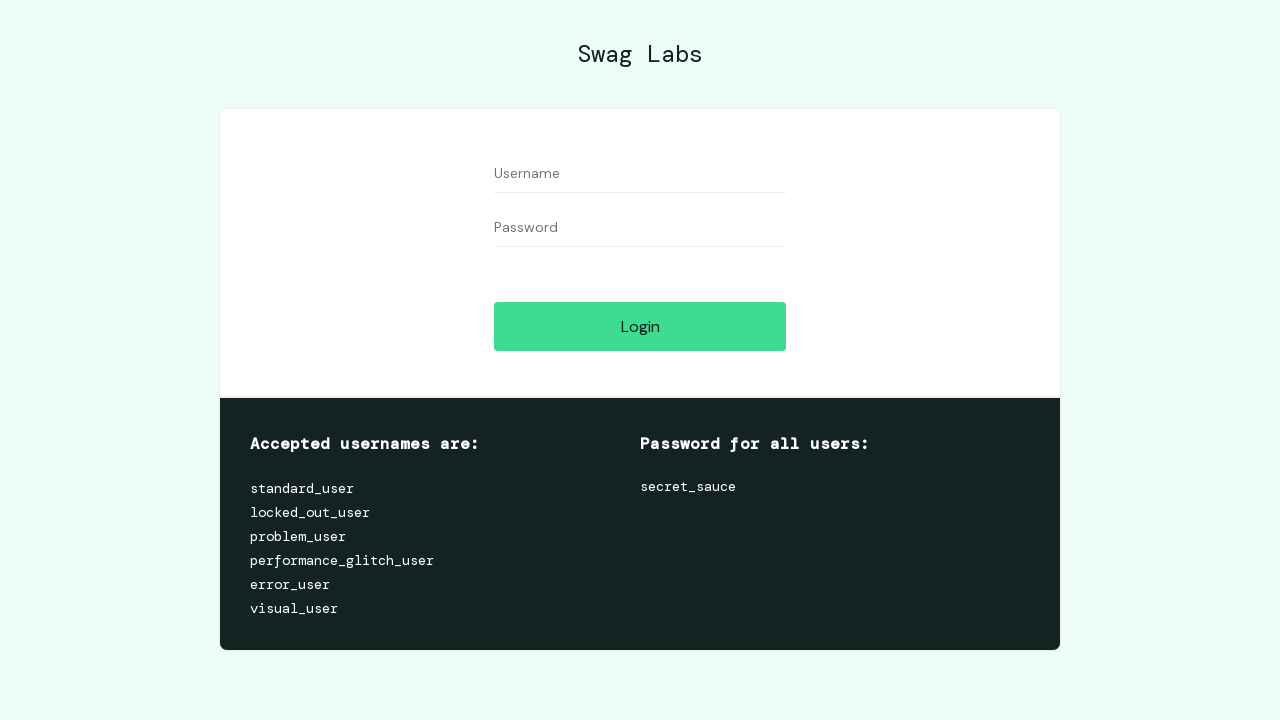

Filled username field with invalid credentials 'invalid_user' on #user-name
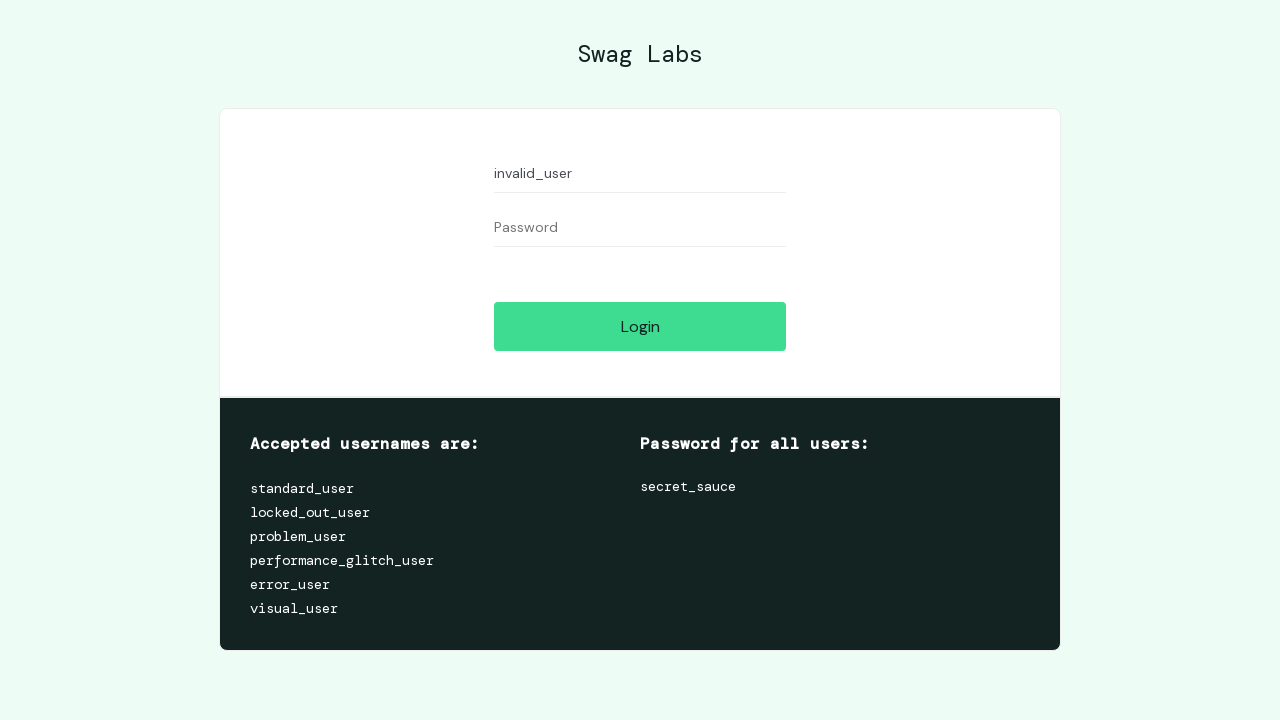

Filled password field with invalid credentials 'invalid_password' on #password
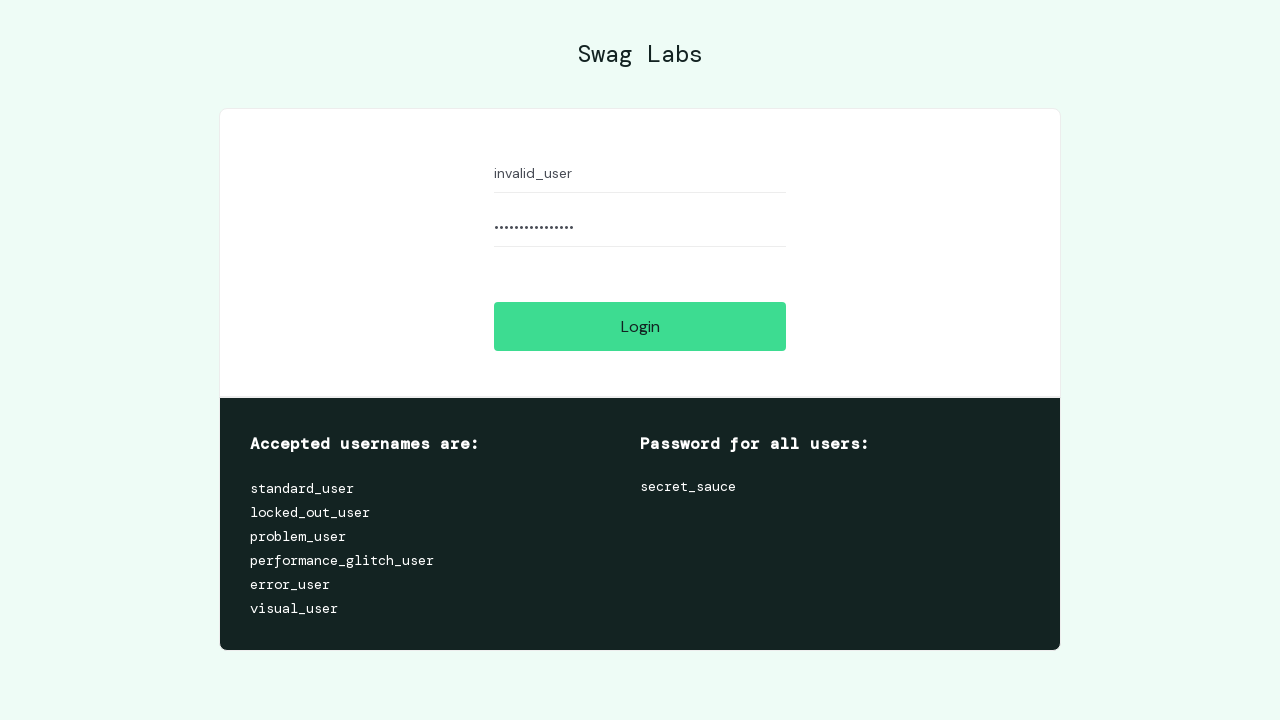

Clicked login button at (640, 326) on #login-button
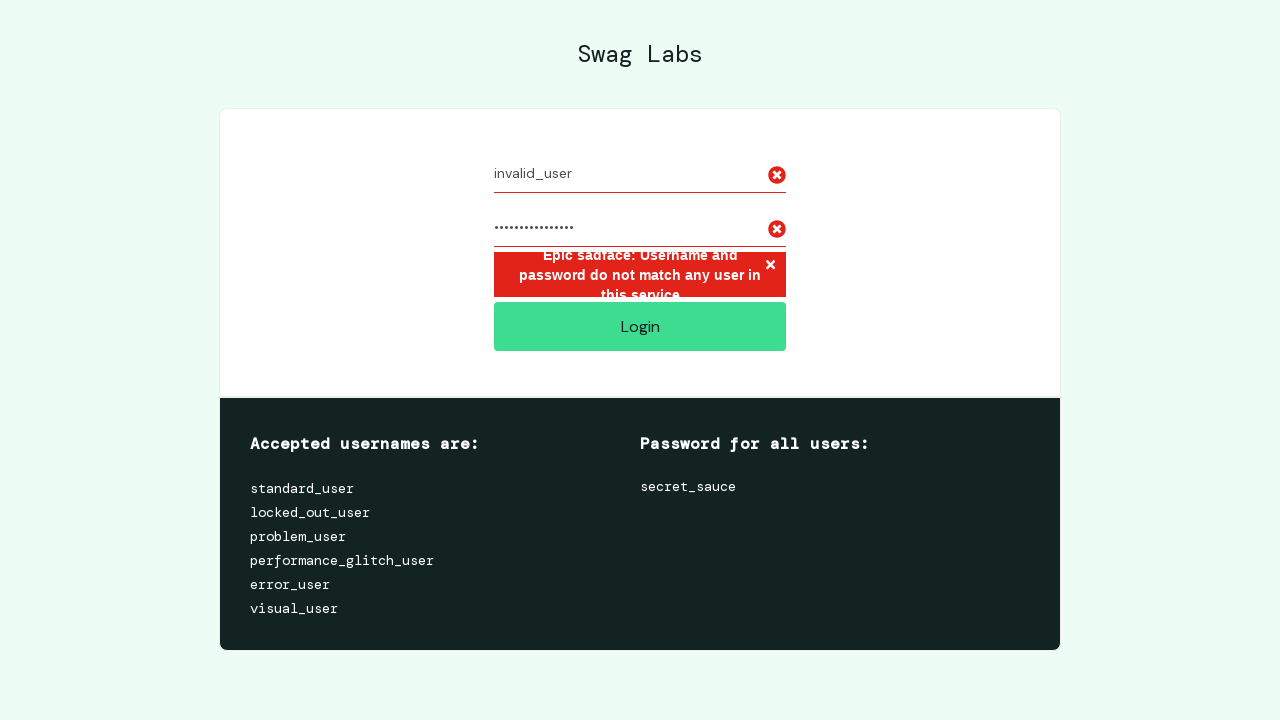

Error message appeared and became visible
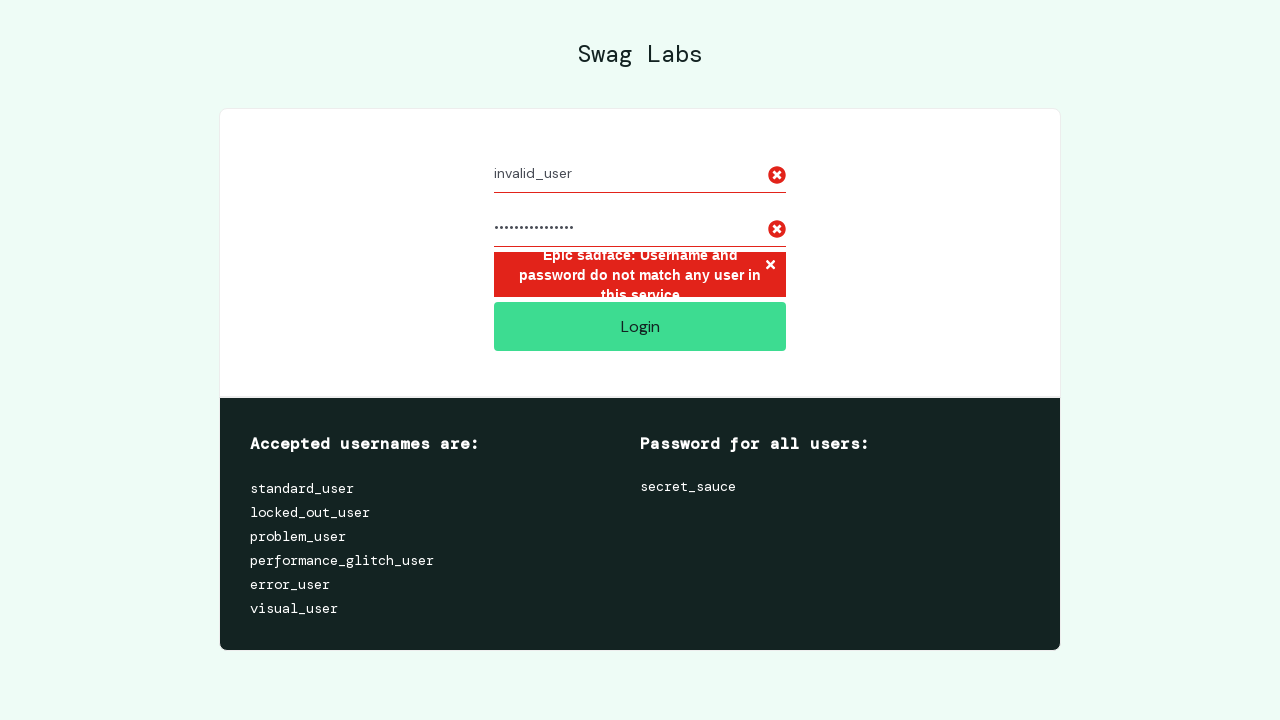

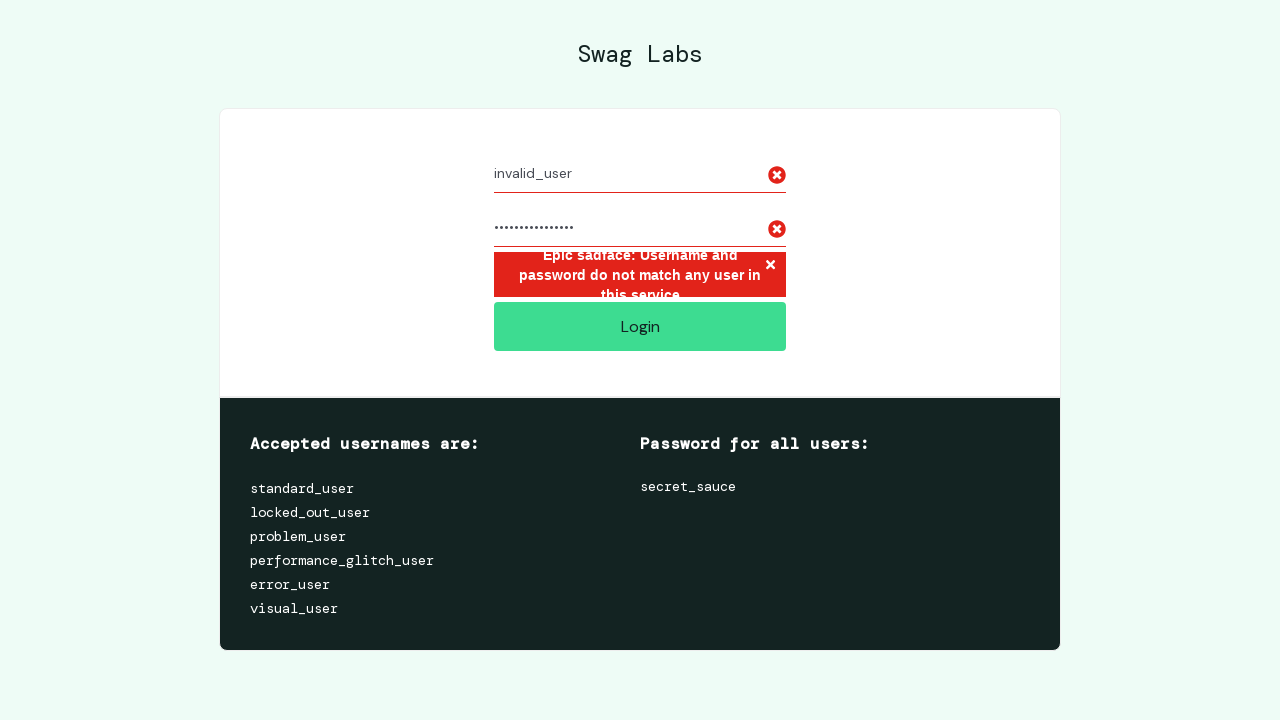